Tests form submission on a page that may have unexpected alerts, filling first name and last name fields then submitting

Starting URL: http://only-testing-blog.blogspot.com/2014/06/alert_6.html

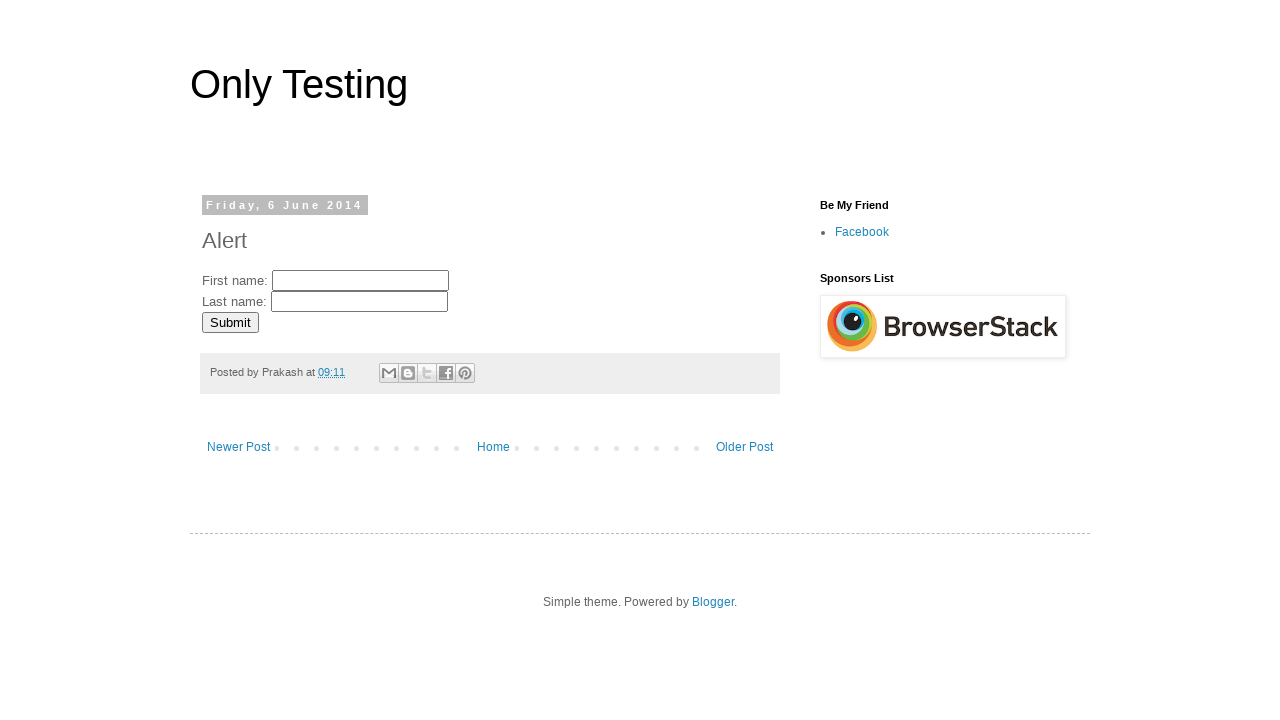

Set up dialog handler to dismiss unexpected alerts
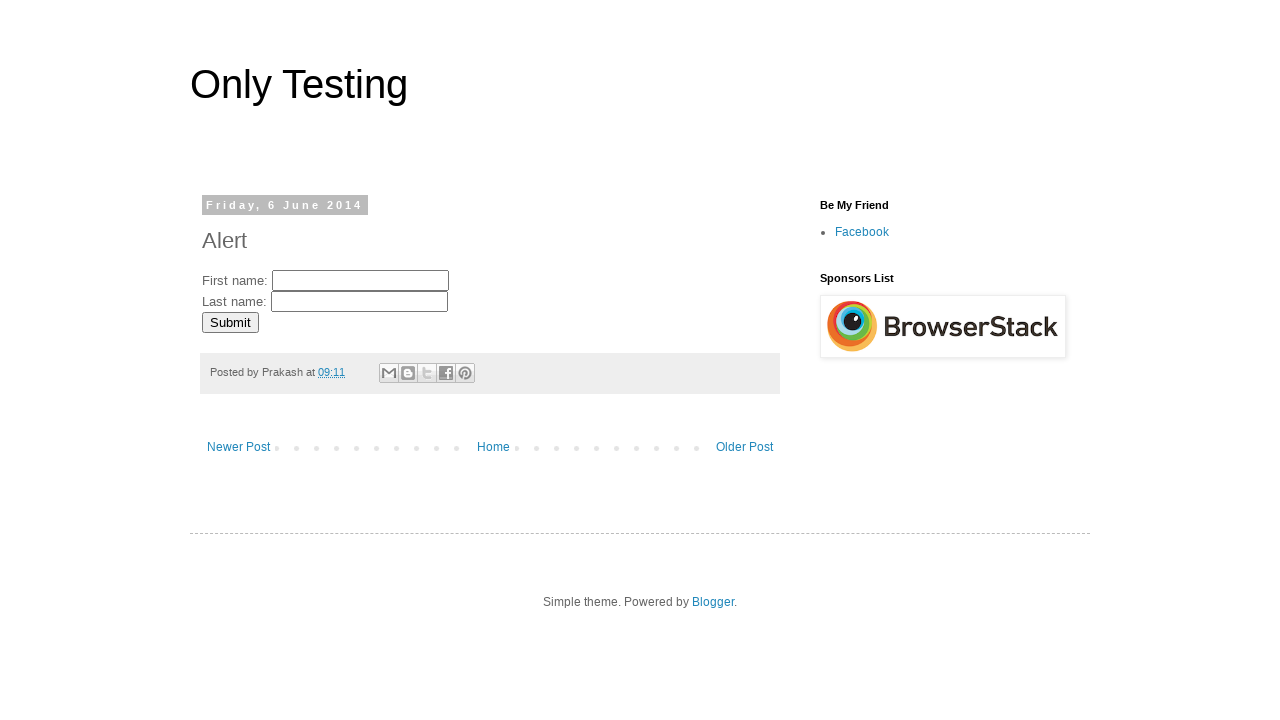

Filled first name field with 'Abhi' on //input[@name='fname']
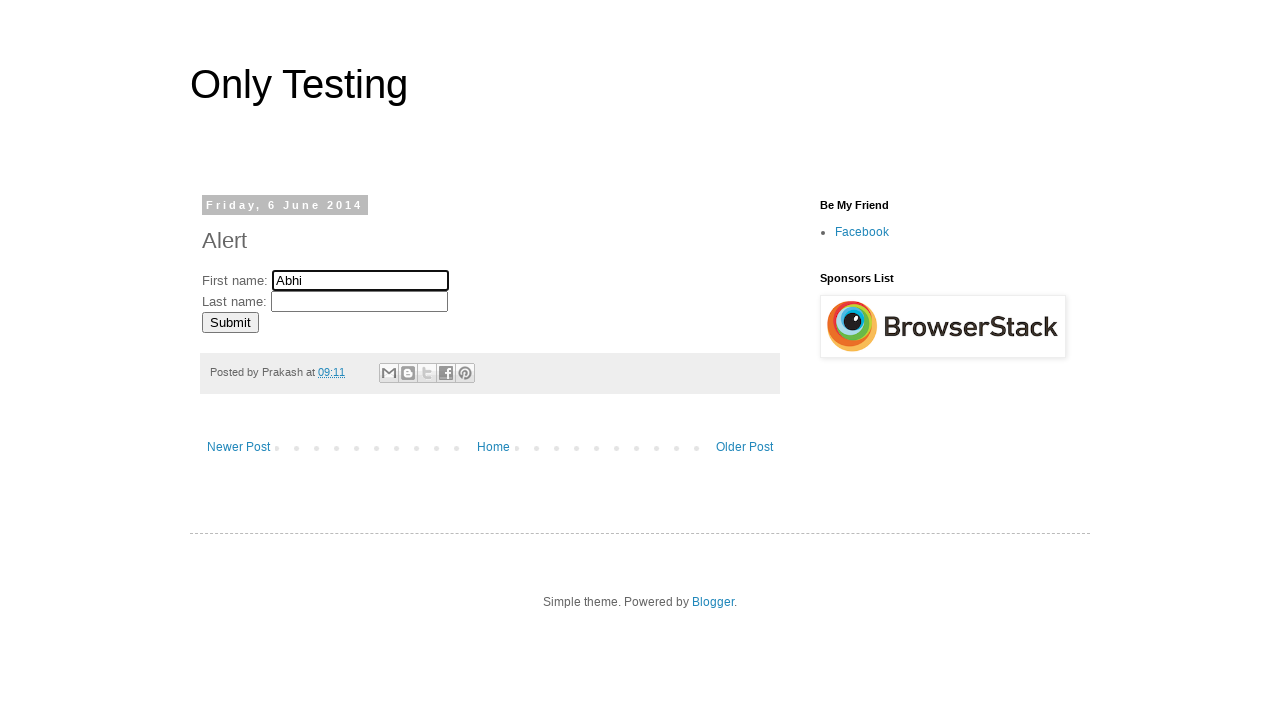

Filled last name field with 'Dixit' on //input[@name='lname']
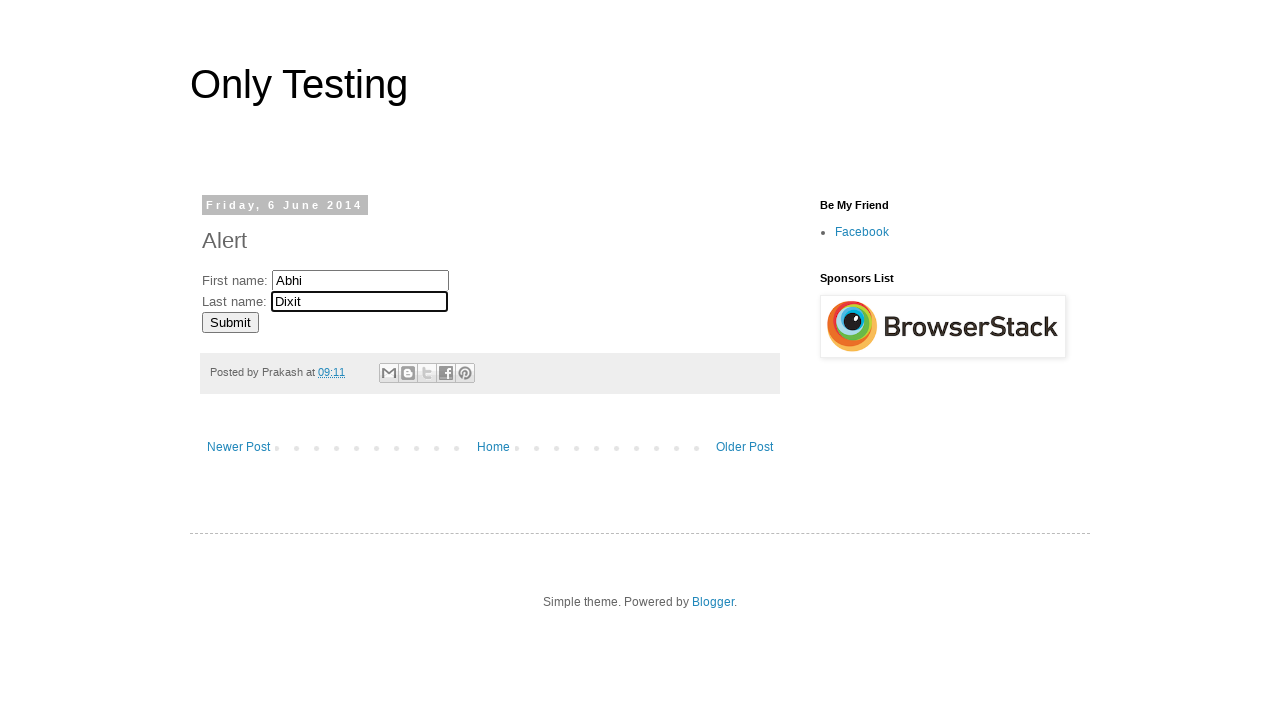

Clicked submit button to submit the form at (230, 322) on xpath=//input[@type='submit']
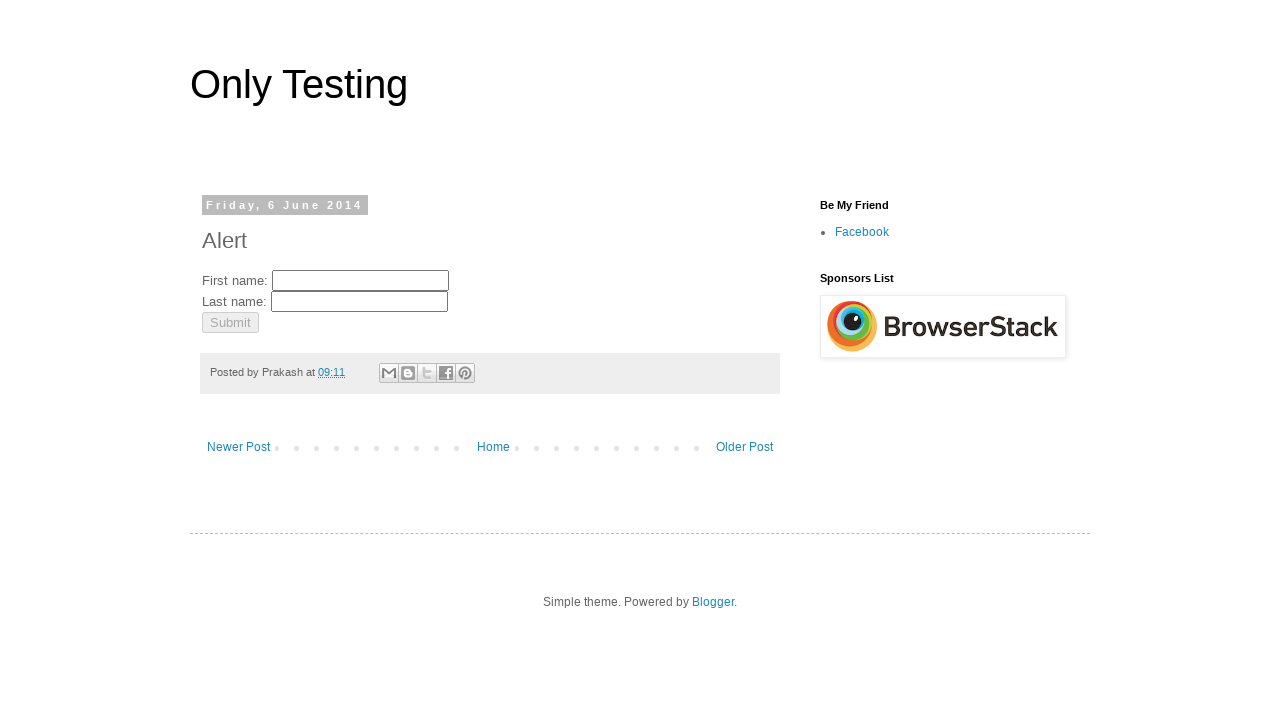

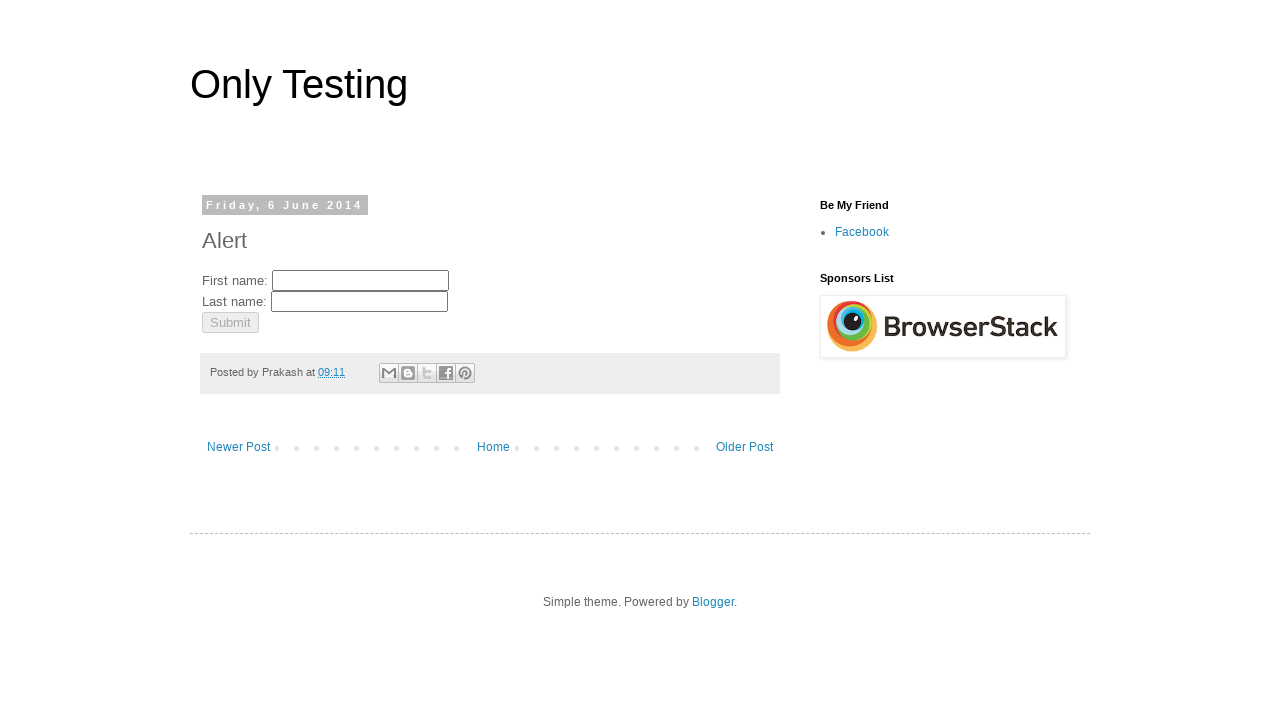